Tests un-marking todo items as complete by unchecking their checkboxes

Starting URL: https://demo.playwright.dev/todomvc

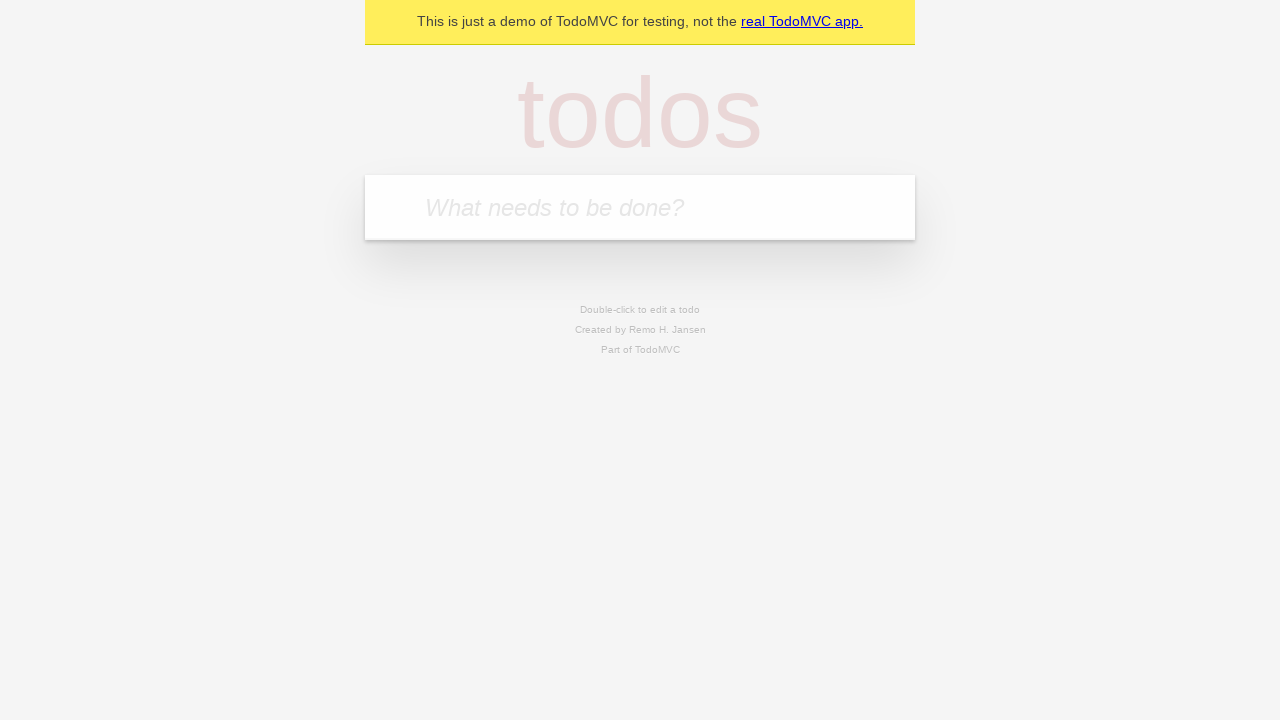

Located the todo input field with placeholder 'What needs to be done?'
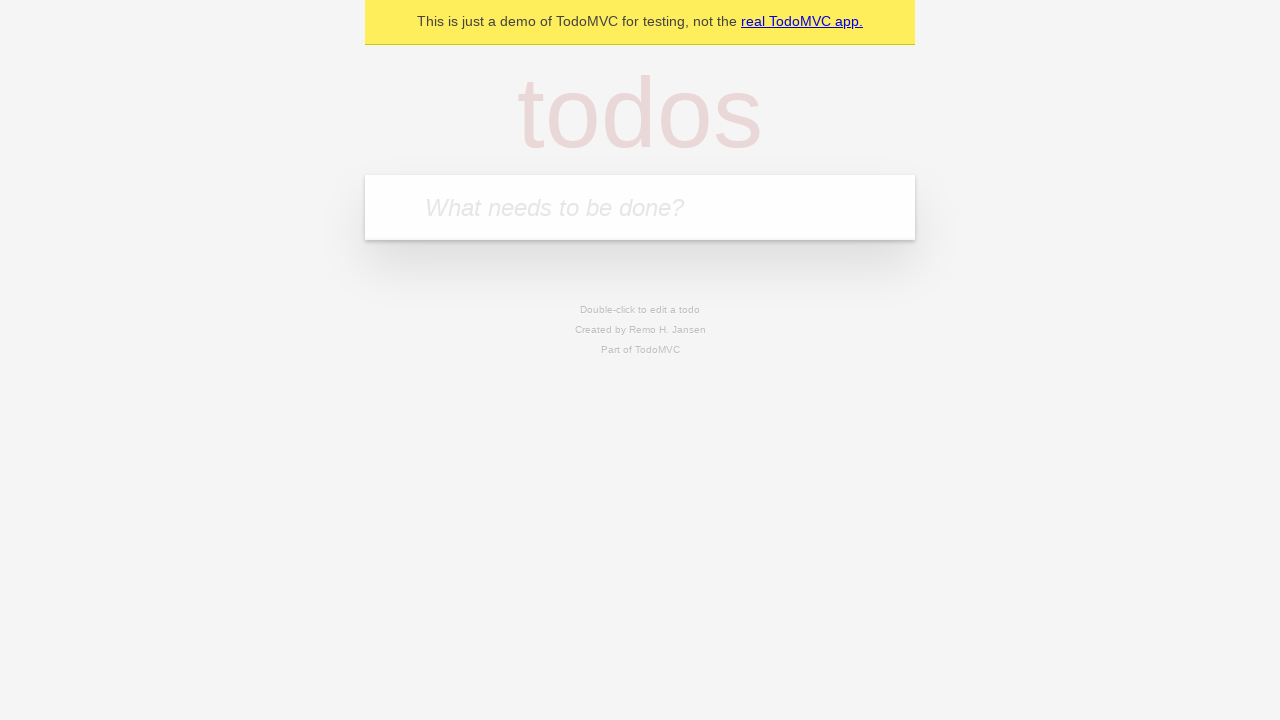

Filled todo input with 'buy some cheese' on internal:attr=[placeholder="What needs to be done?"i]
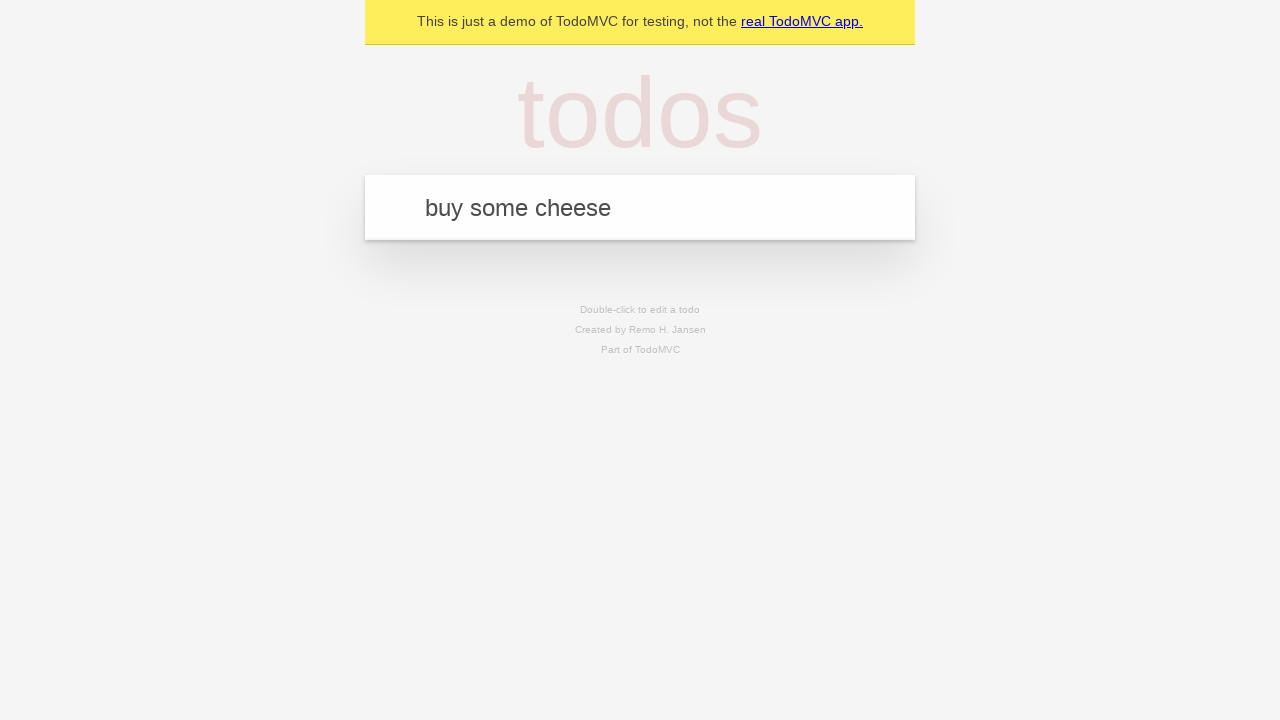

Pressed Enter to create first todo item on internal:attr=[placeholder="What needs to be done?"i]
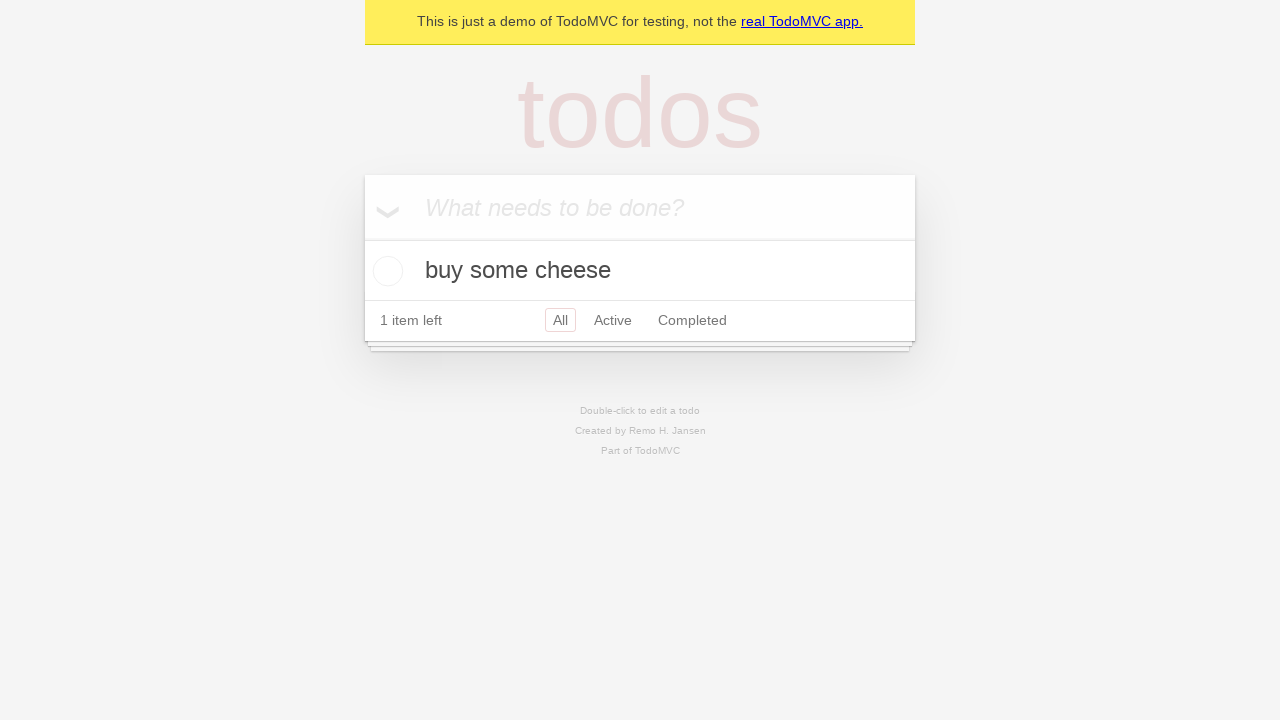

Filled todo input with 'feed the cat' on internal:attr=[placeholder="What needs to be done?"i]
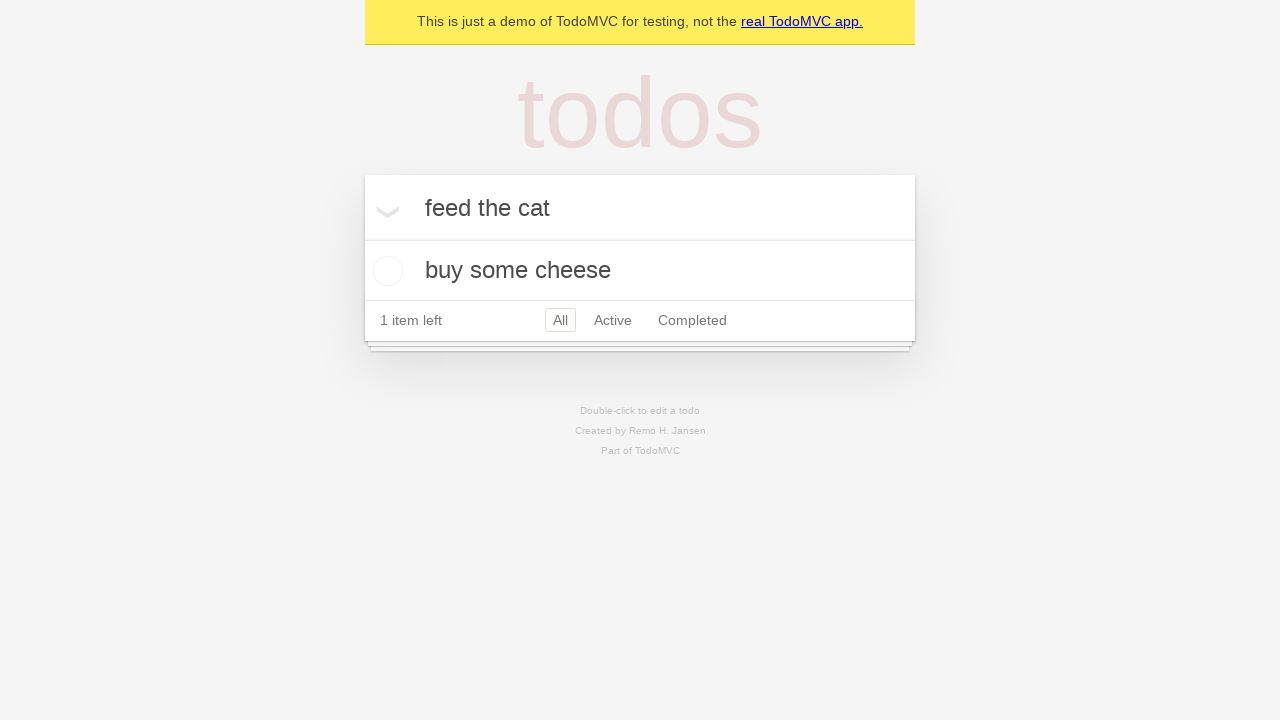

Pressed Enter to create second todo item on internal:attr=[placeholder="What needs to be done?"i]
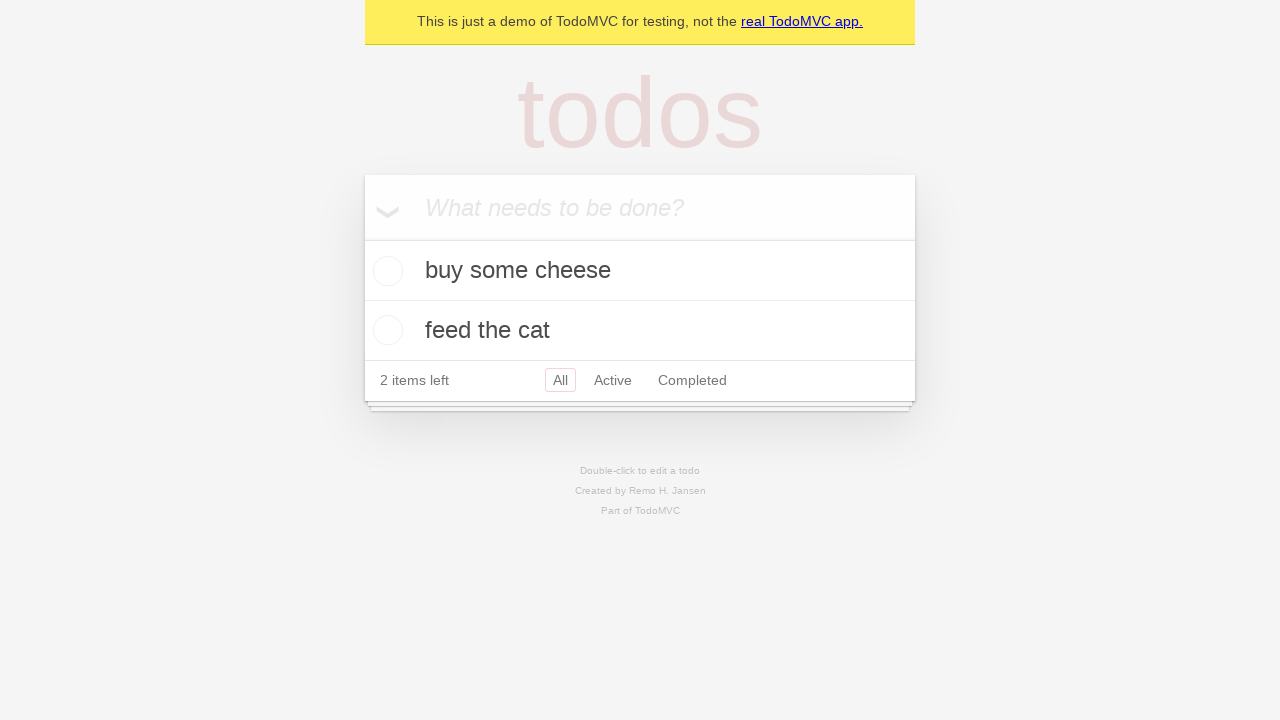

Waited for both todo items to be created
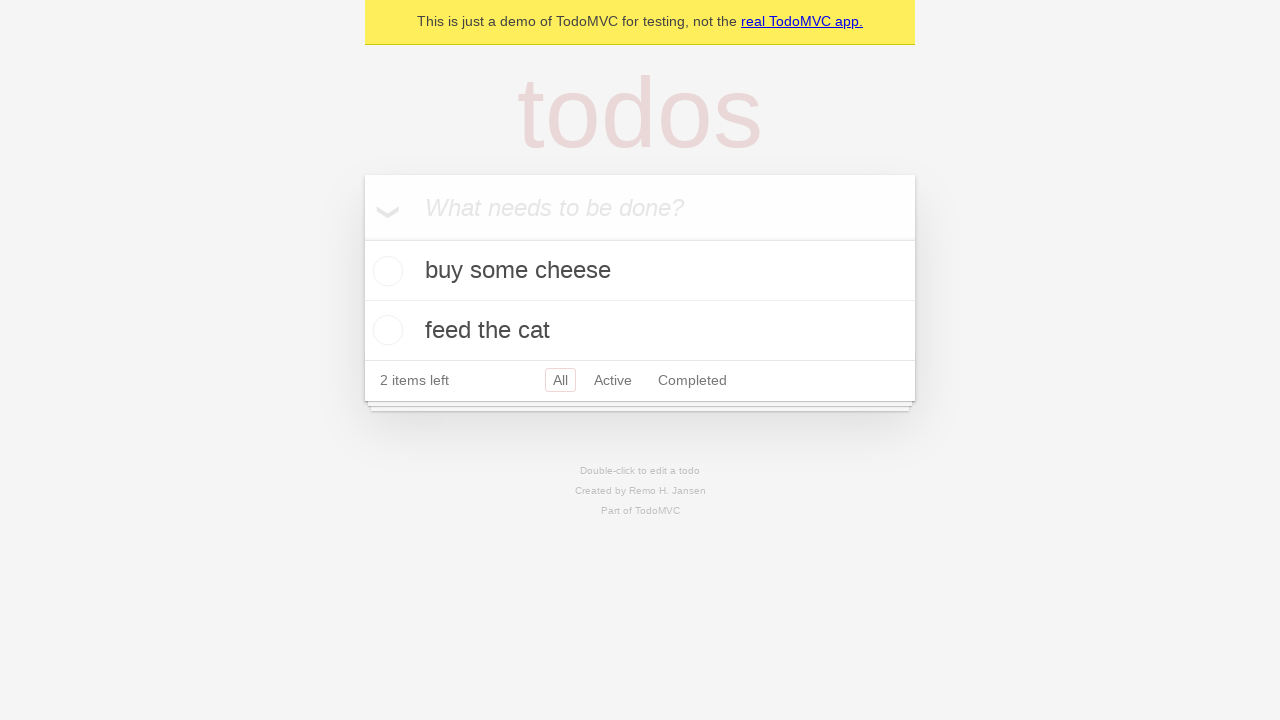

Located the first todo item
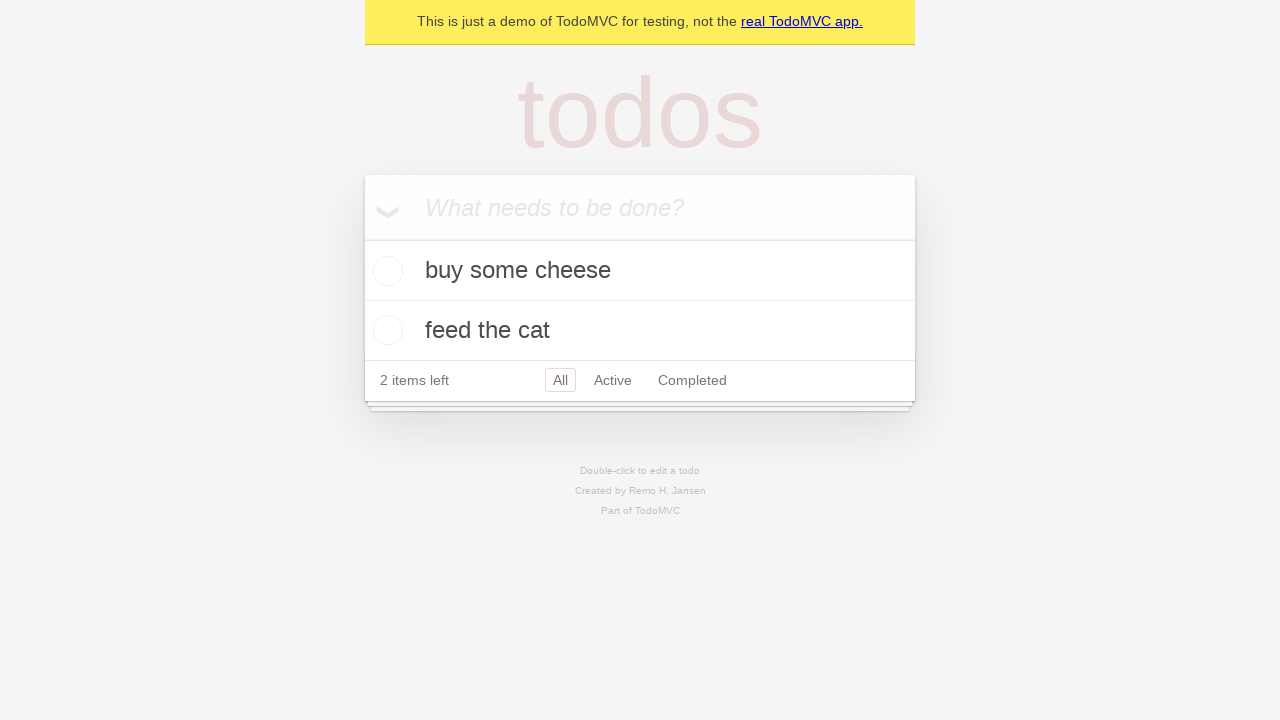

Located the checkbox for the first todo item
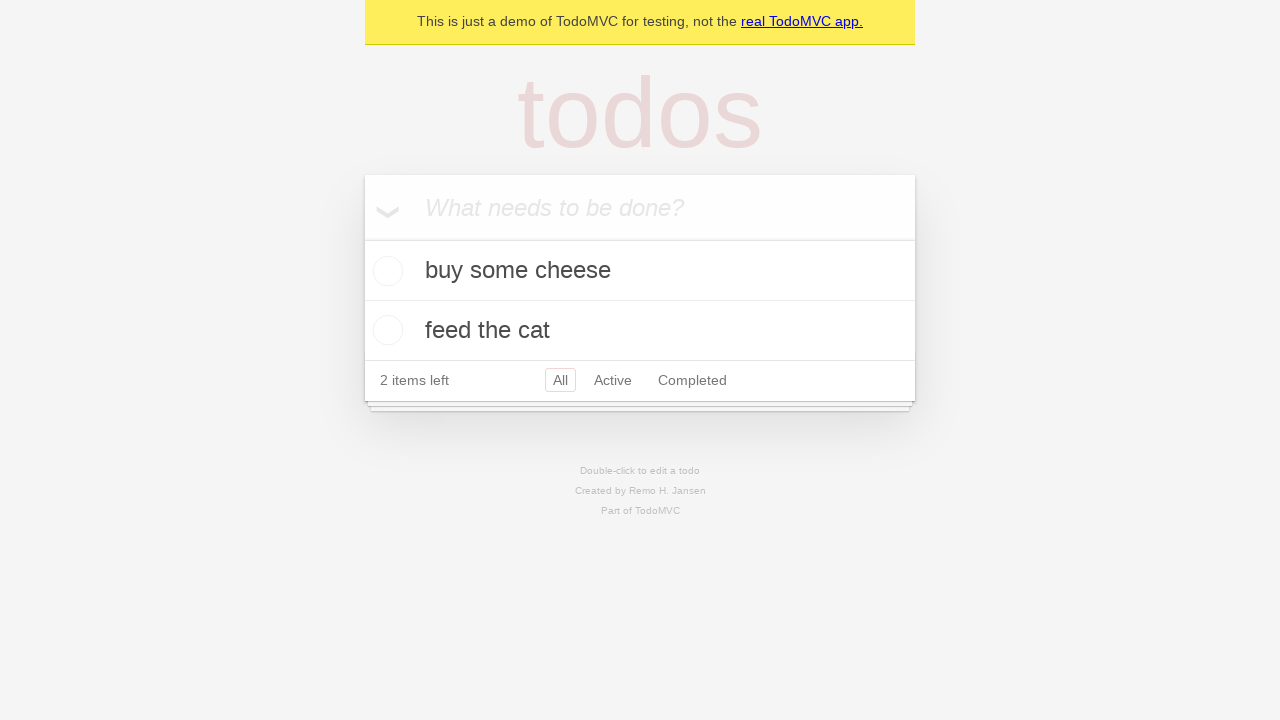

Checked the first todo item as complete at (385, 271) on internal:testid=[data-testid="todo-item"s] >> nth=0 >> internal:role=checkbox
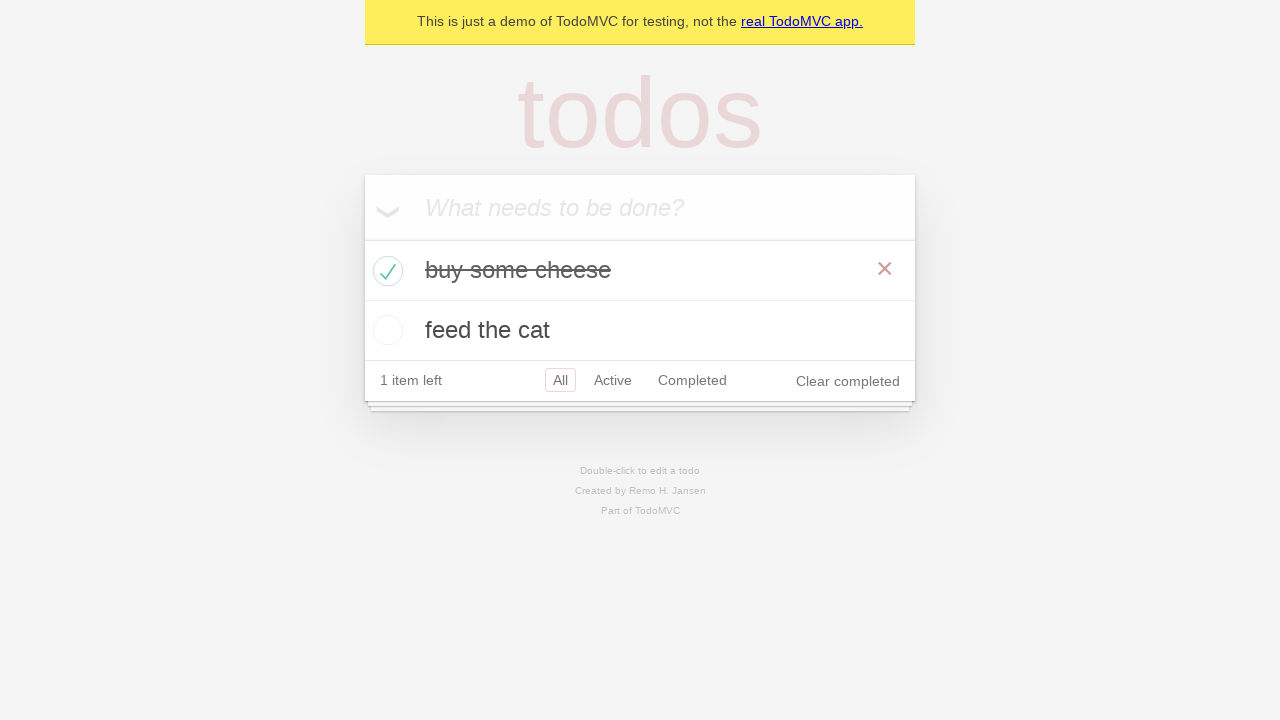

Unchecked the first todo item to mark it as incomplete at (385, 271) on internal:testid=[data-testid="todo-item"s] >> nth=0 >> internal:role=checkbox
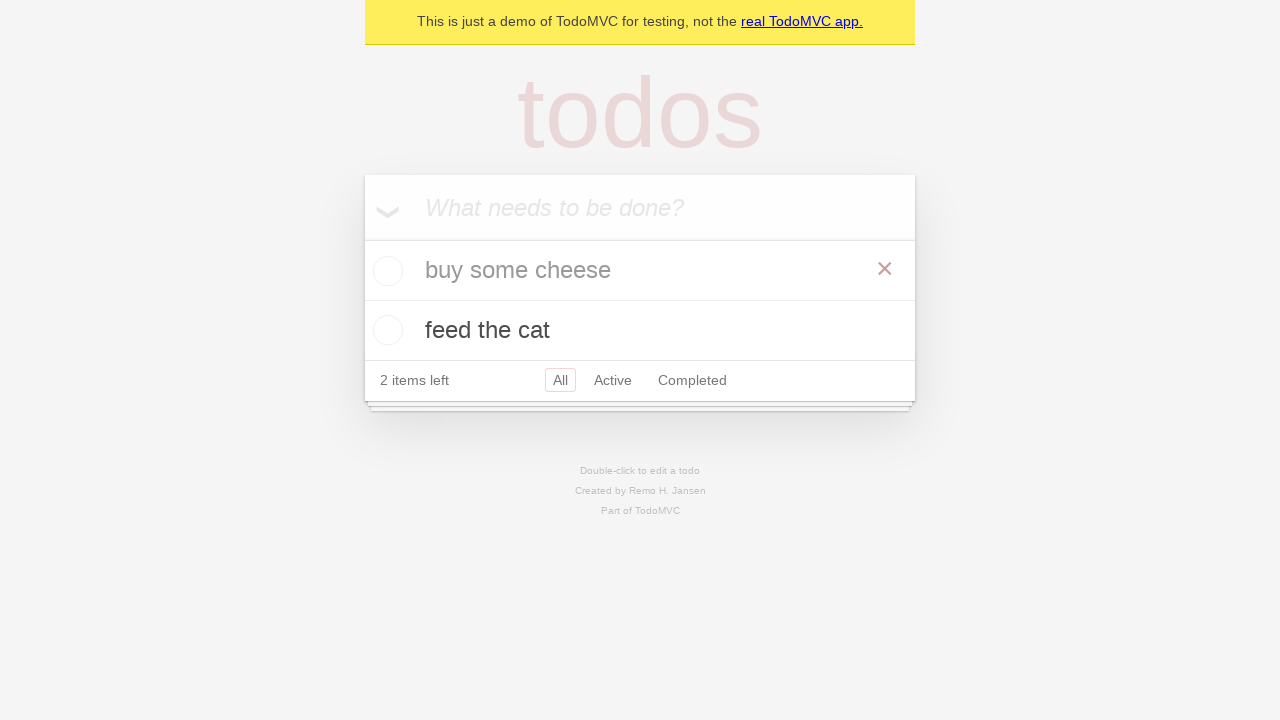

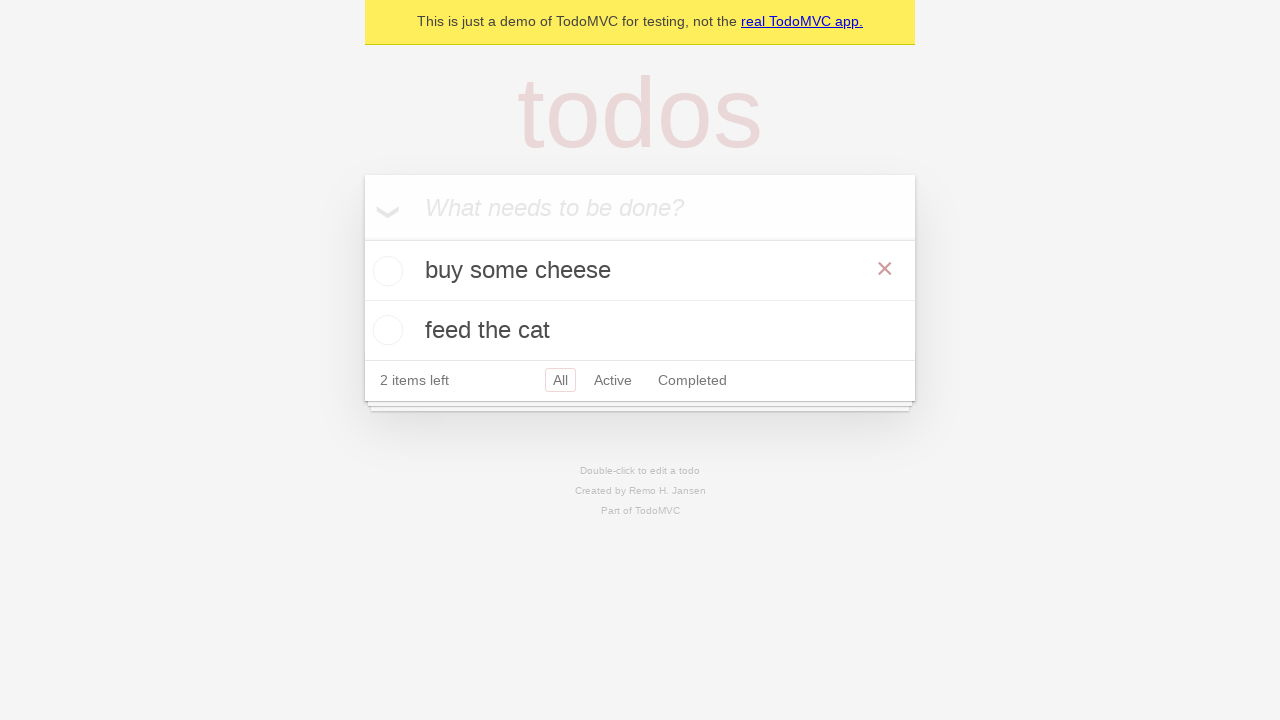